Tests the add/remove elements functionality by clicking "Add Element" button to create a Delete button, verifying it appears, then clicking Delete to remove it and verifying it's gone.

Starting URL: https://practice.cydeo.com/add_remove_elements/

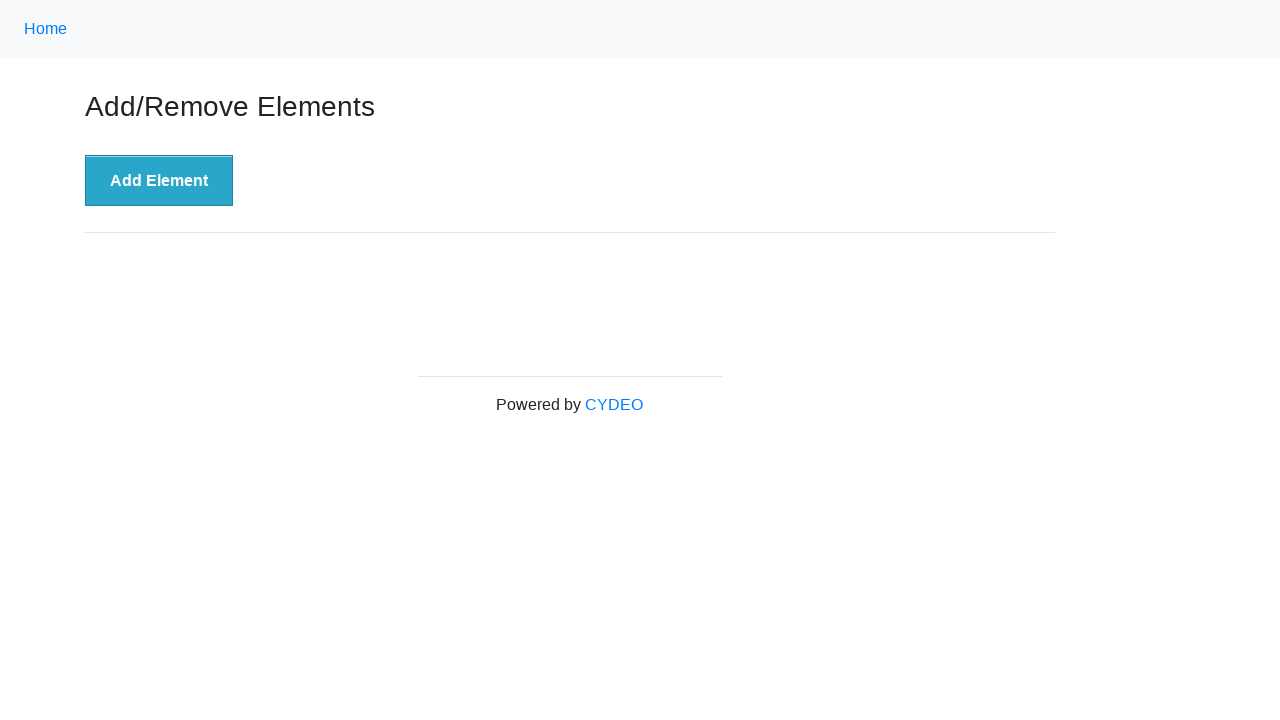

Clicked 'Add Element' button to create a Delete button at (159, 181) on xpath=//button[.='Add Element']
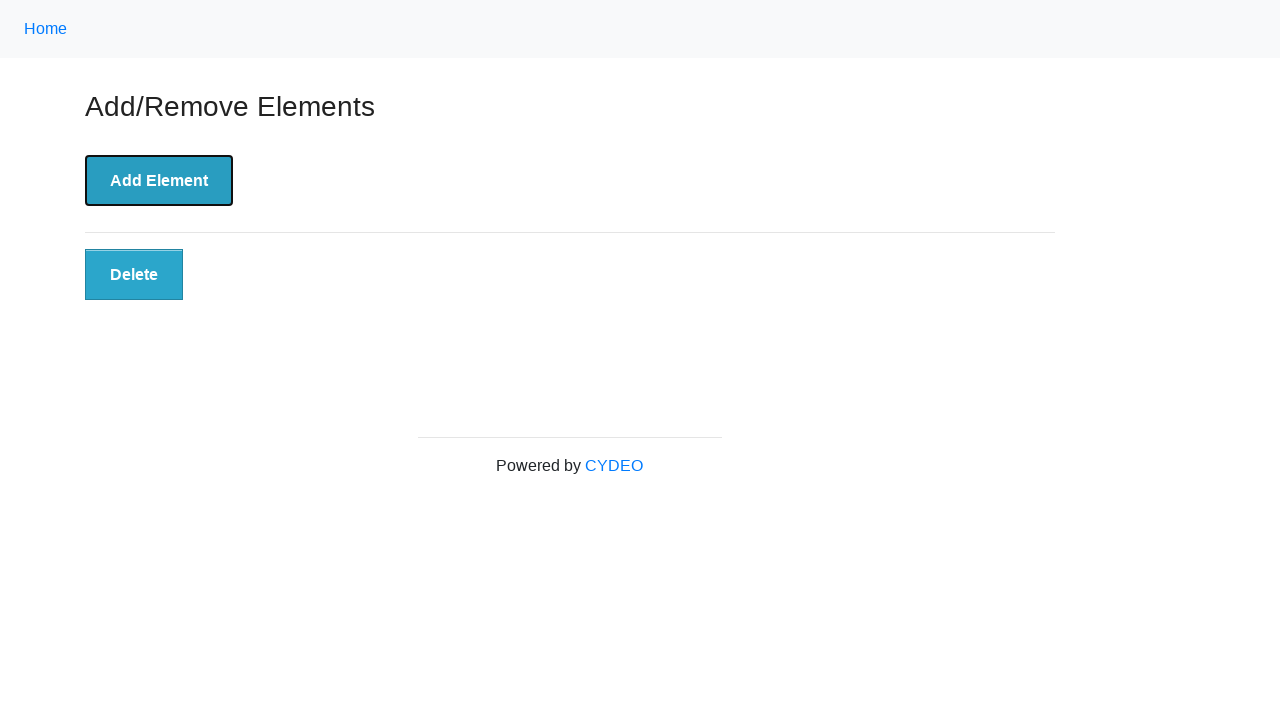

Waited for Delete button to appear
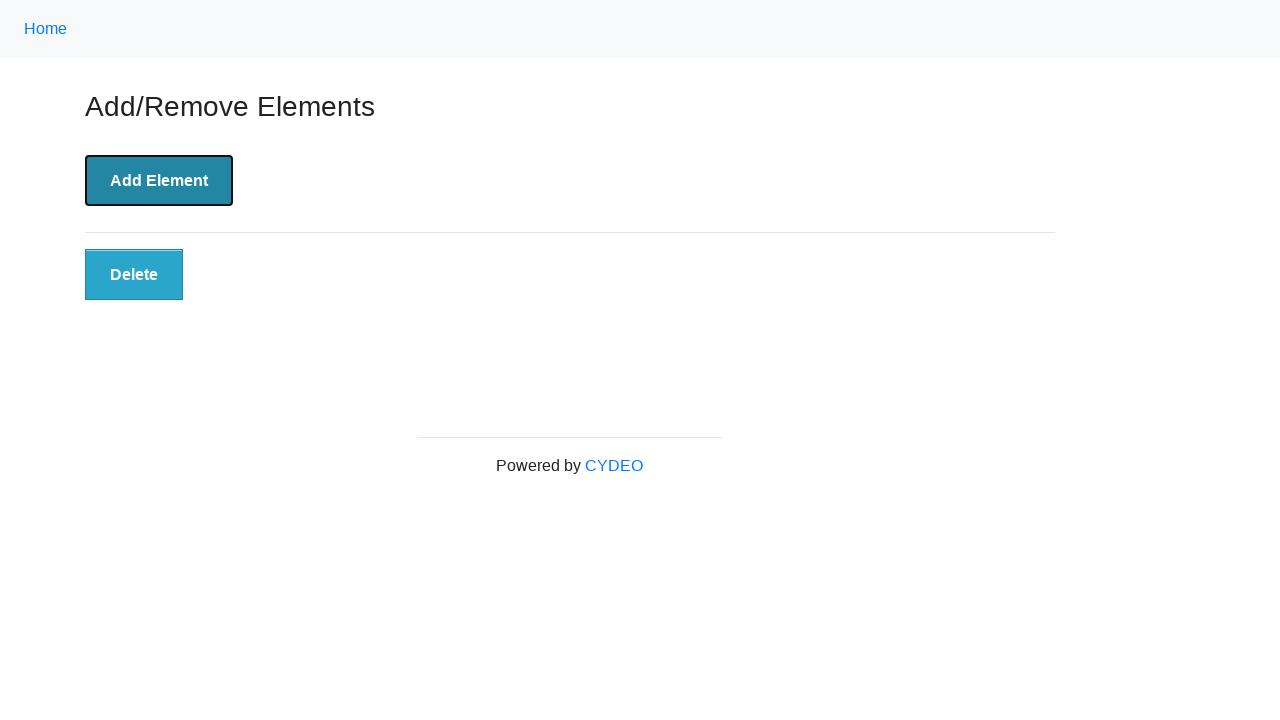

Located the Delete button element
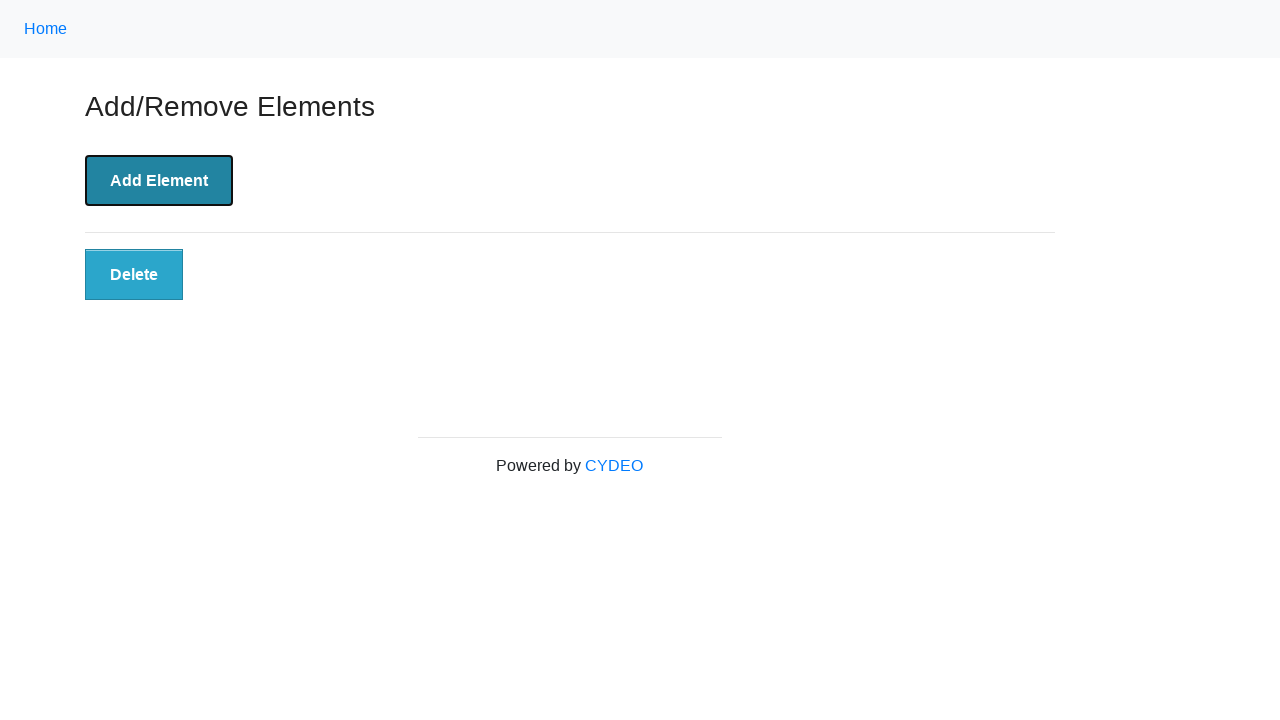

Verified Delete button is visible
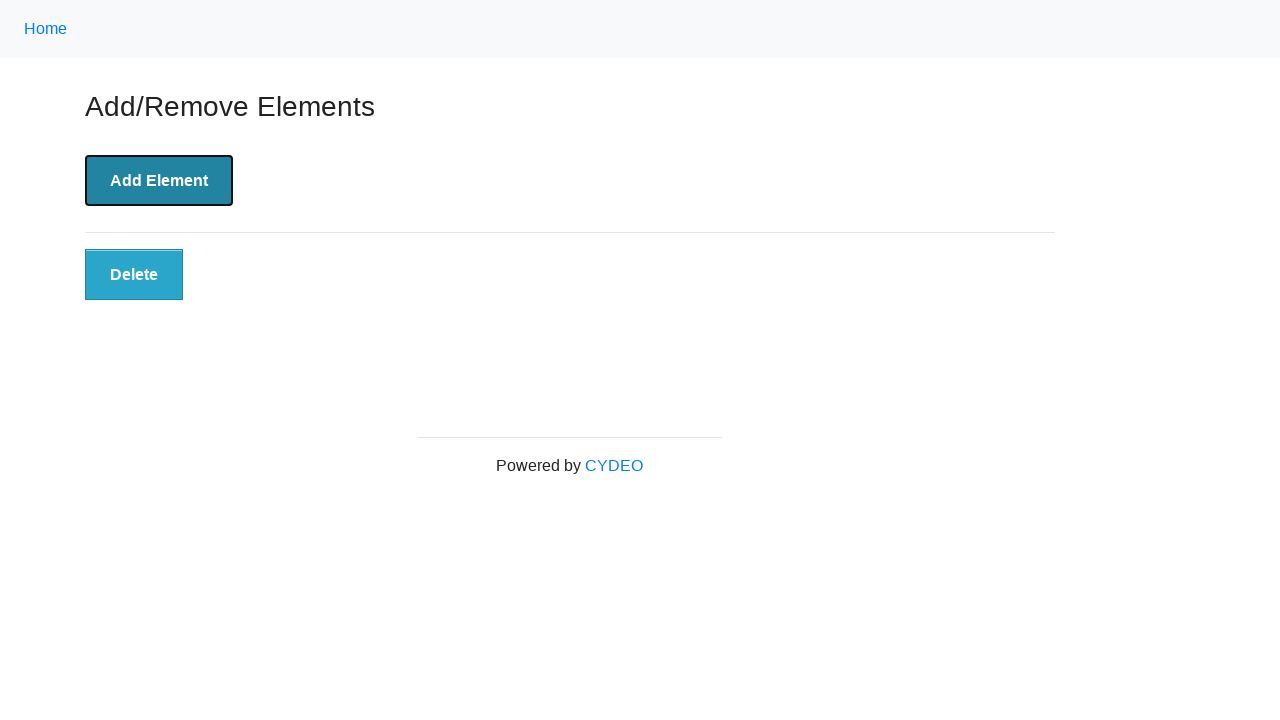

Clicked Delete button to remove the element at (134, 275) on xpath=//button[.='Delete']
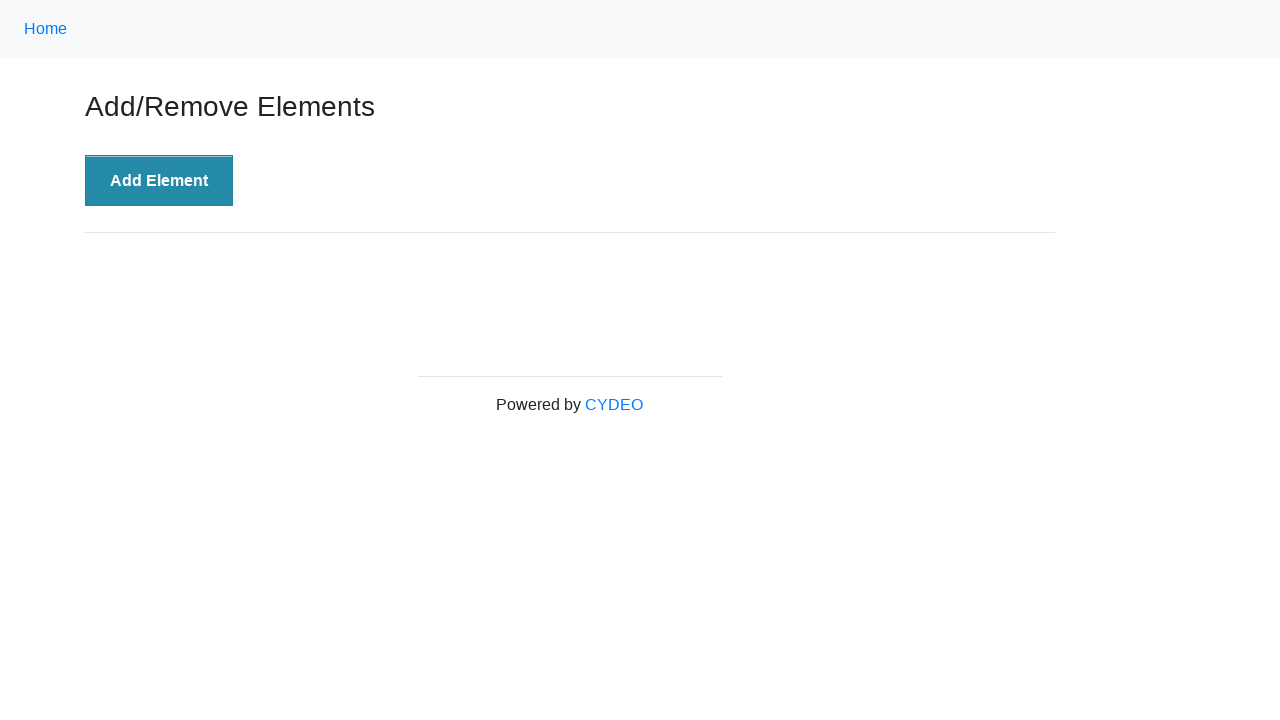

Verified Delete button is no longer displayed after deletion
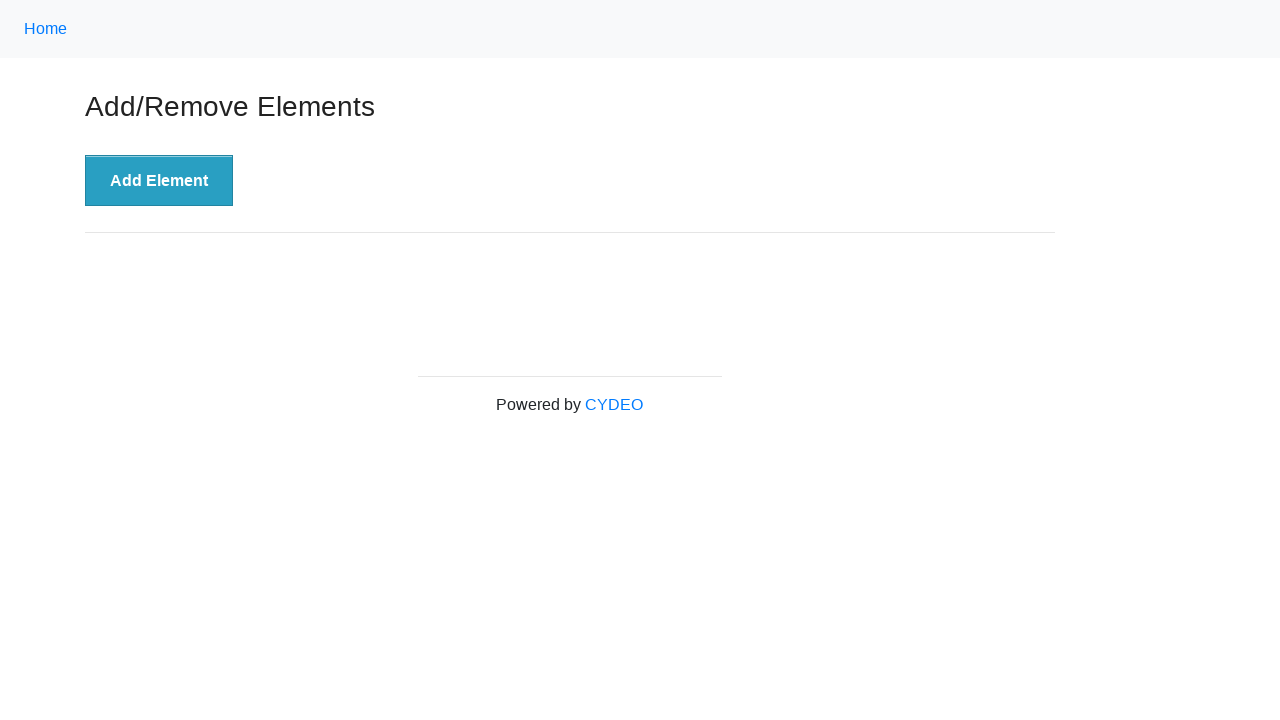

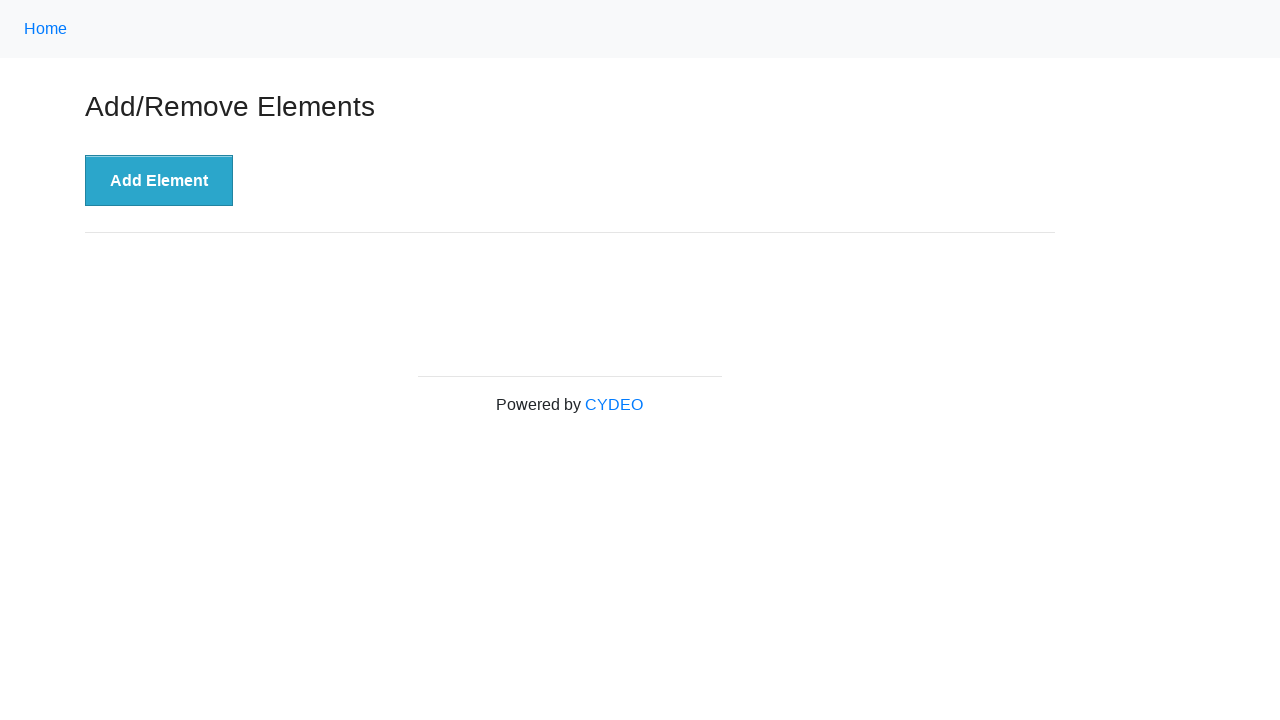